Tests multi-select dropdown functionality by selecting an option by index and then deselecting it on a public test site

Starting URL: http://omayo.blogspot.com/

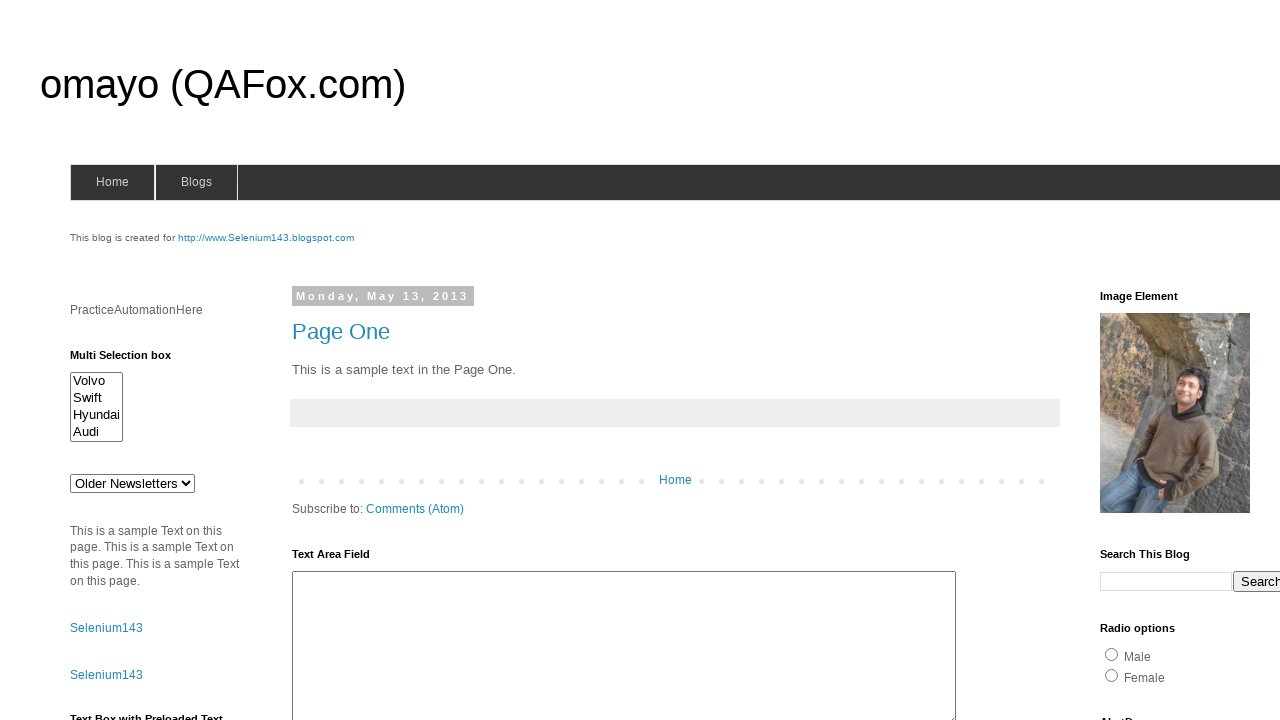

Located multi-select dropdown element with id 'multiselect1'
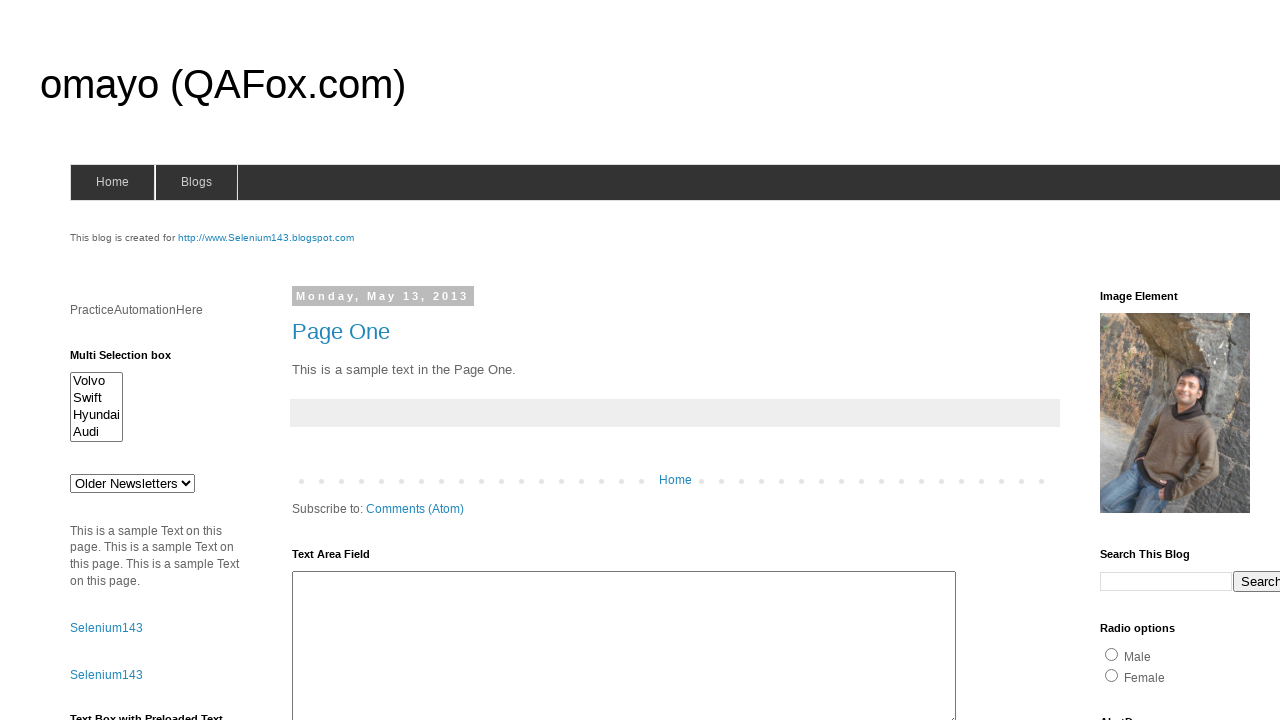

Waited for dropdown to become visible
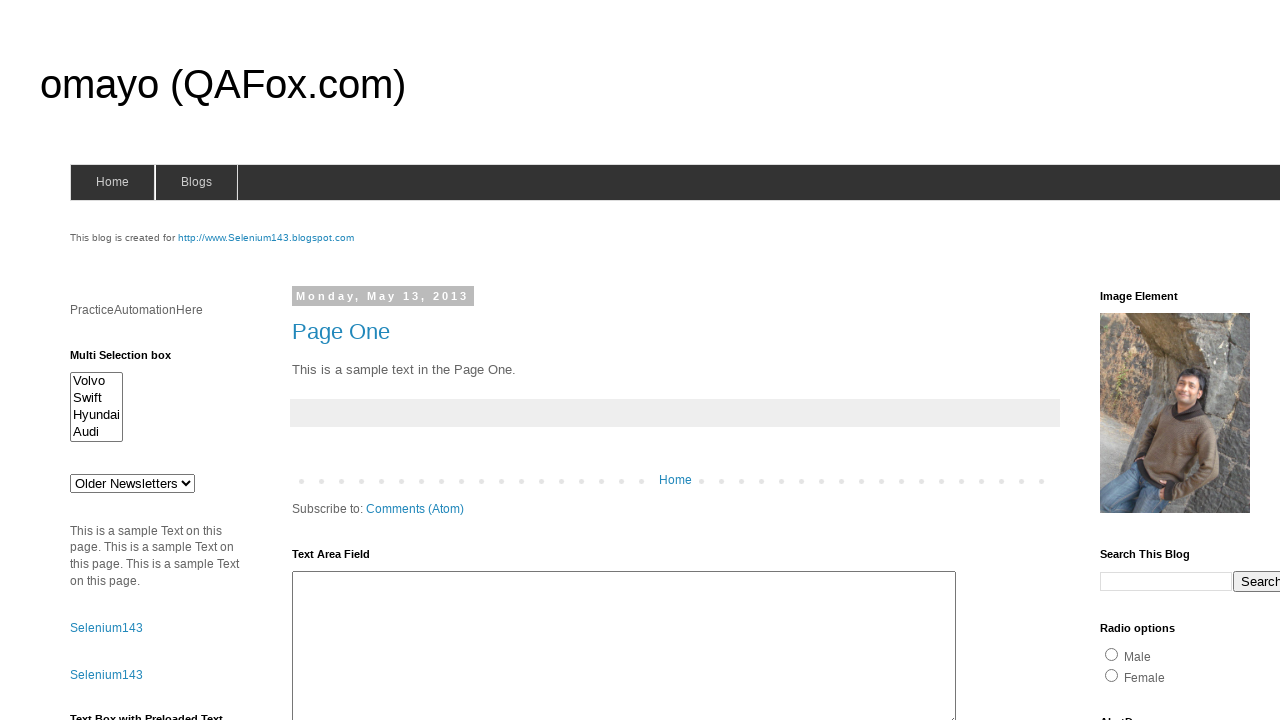

Selected option at index 2 (third option) from multi-select dropdown on select#multiselect1
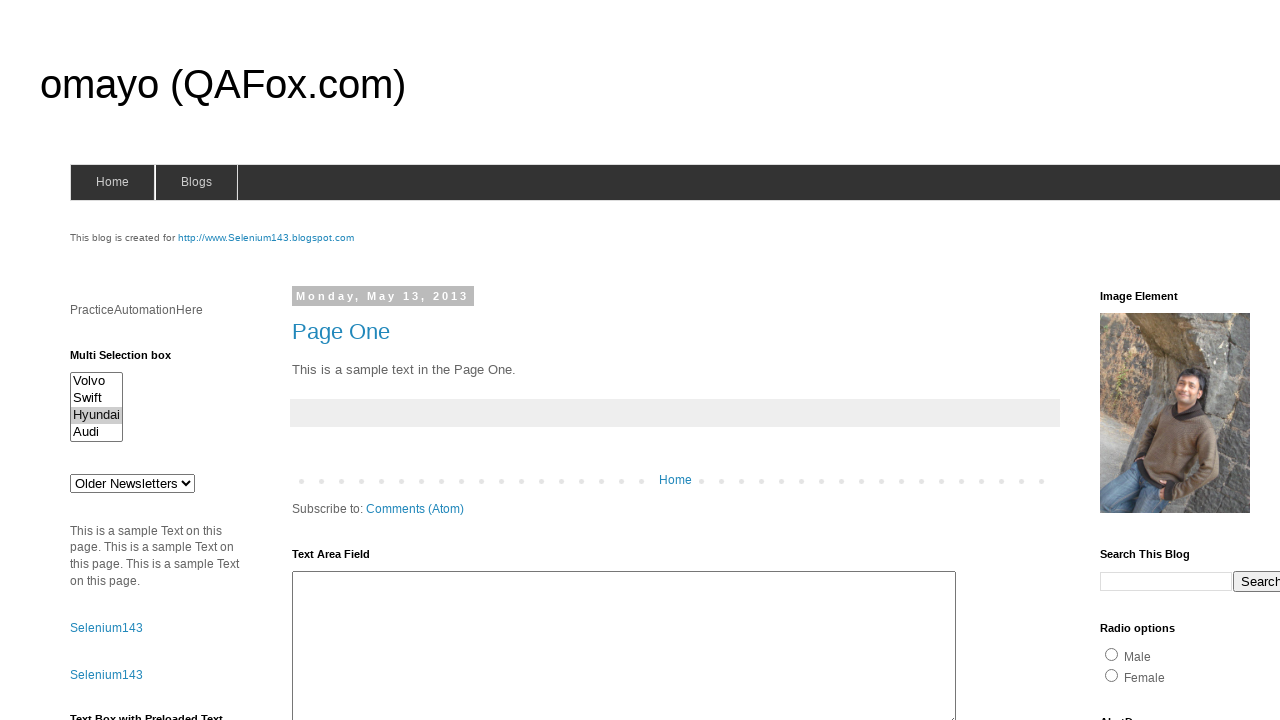

Paused for 500ms to observe the selection
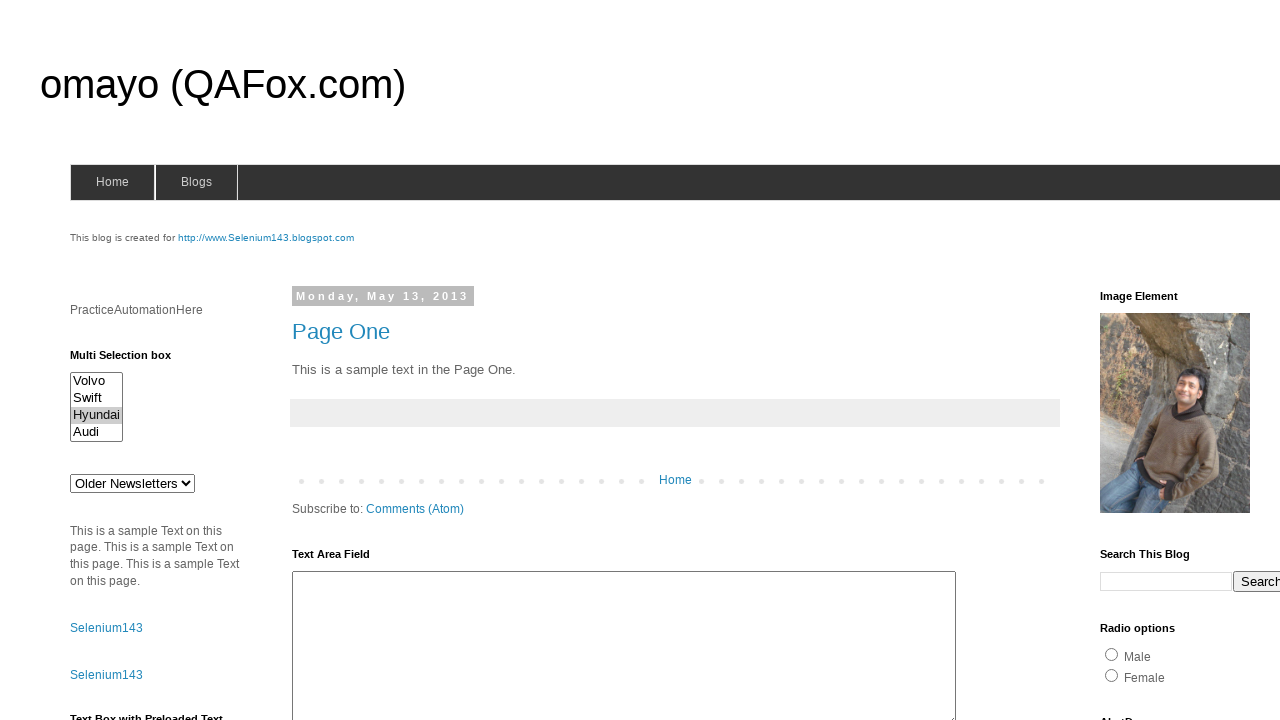

Deselected option at index 2 by setting selected property to false
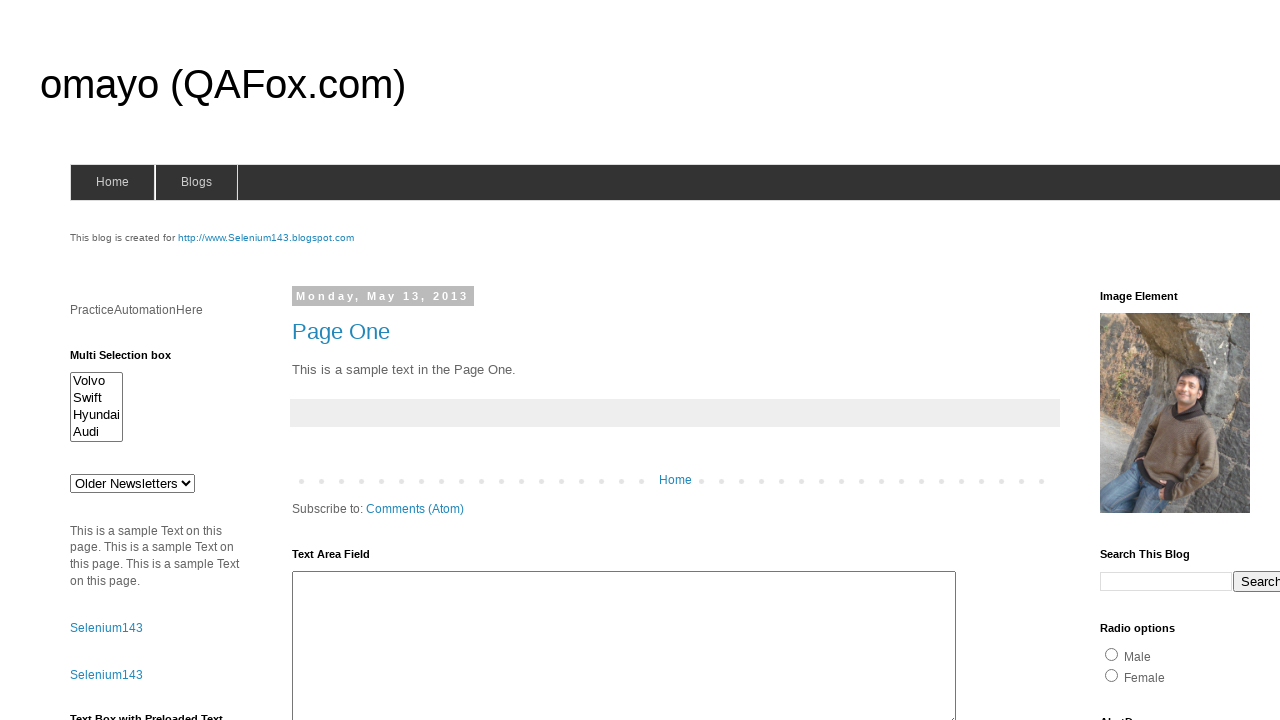

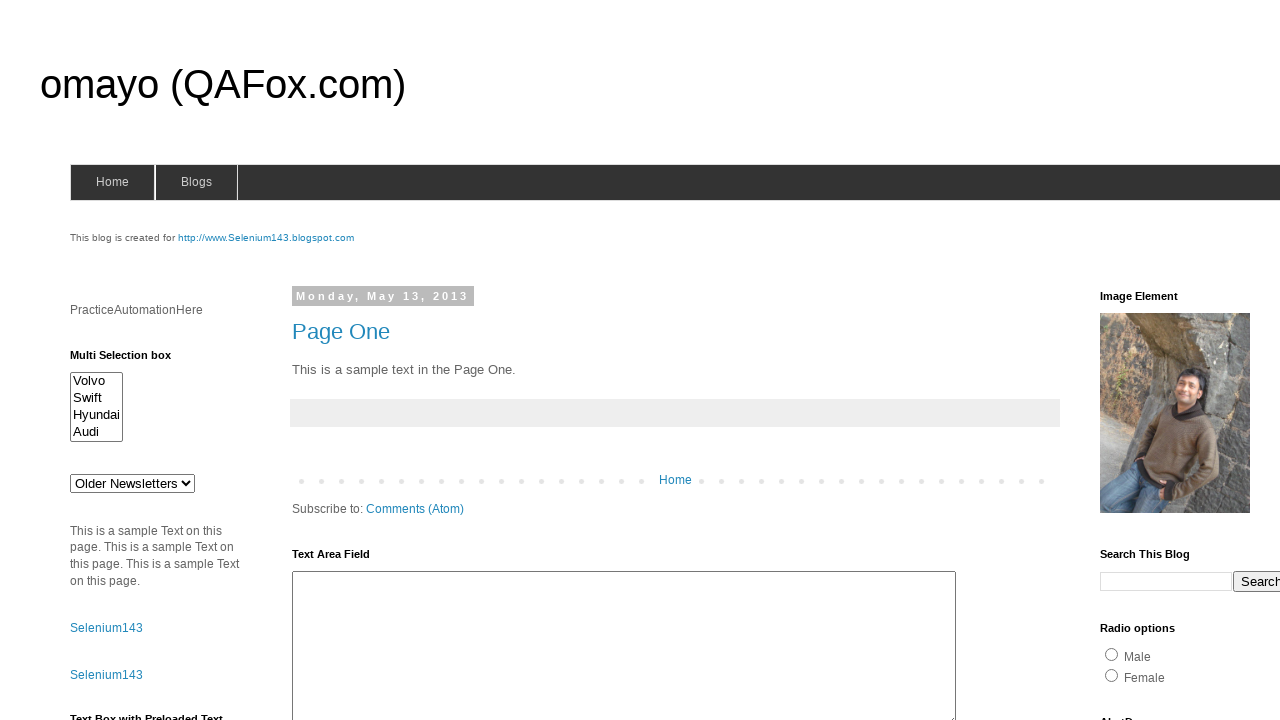